Tests calendar date picker functionality by opening the date picker and selecting a specific date (28th) from the calendar

Starting URL: http://seleniumpractise.blogspot.in/2016/08/how-to-handle-calendar-in-selenium.html

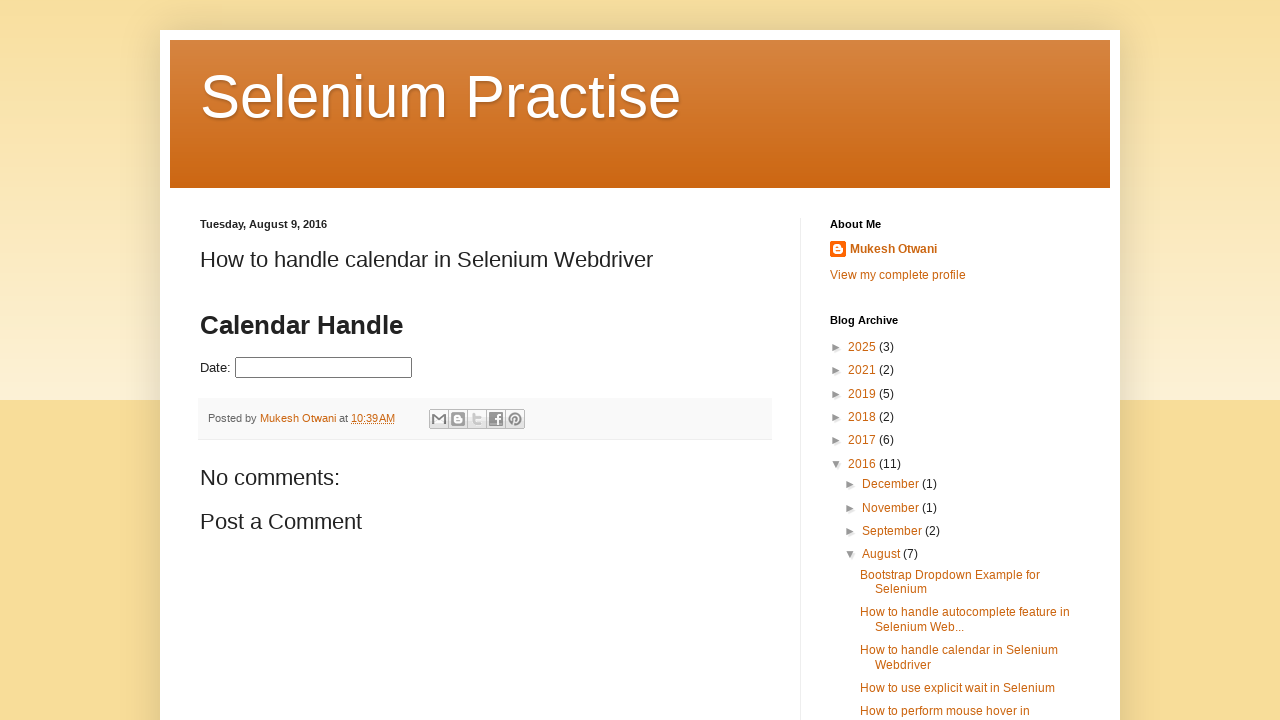

Clicked on the date picker to open calendar at (324, 368) on #datepicker
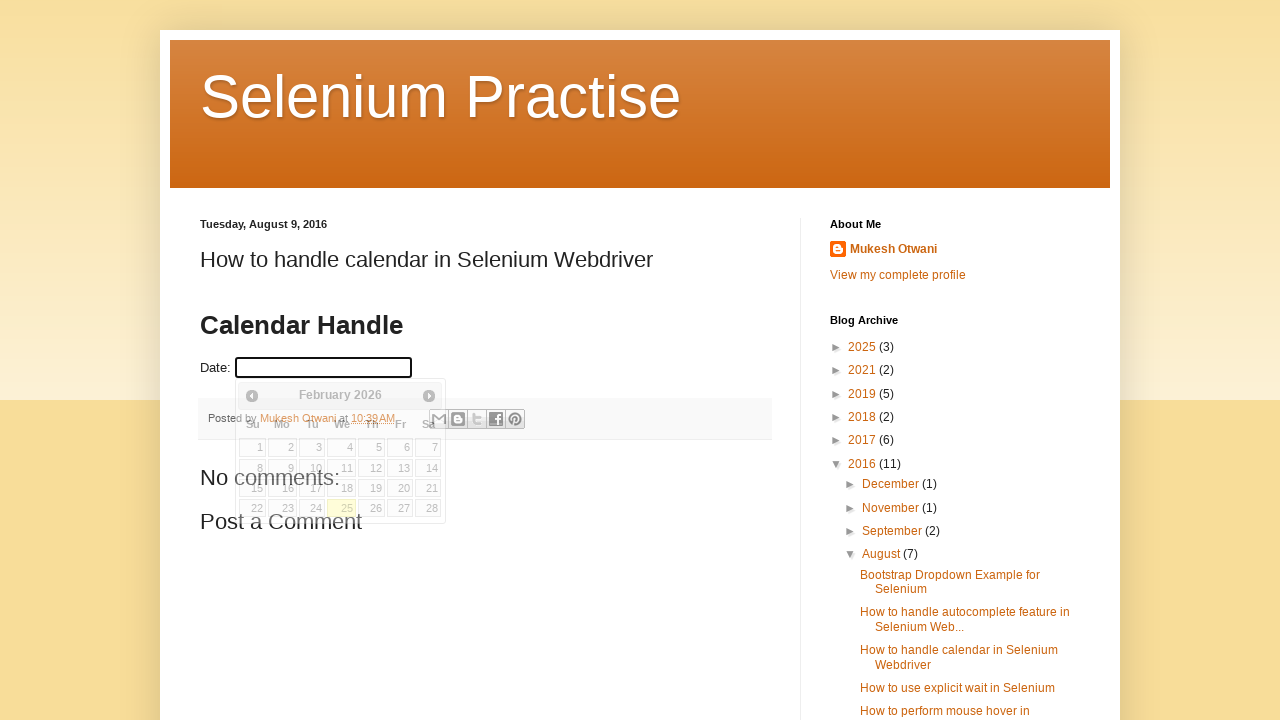

Calendar date picker opened and is now visible
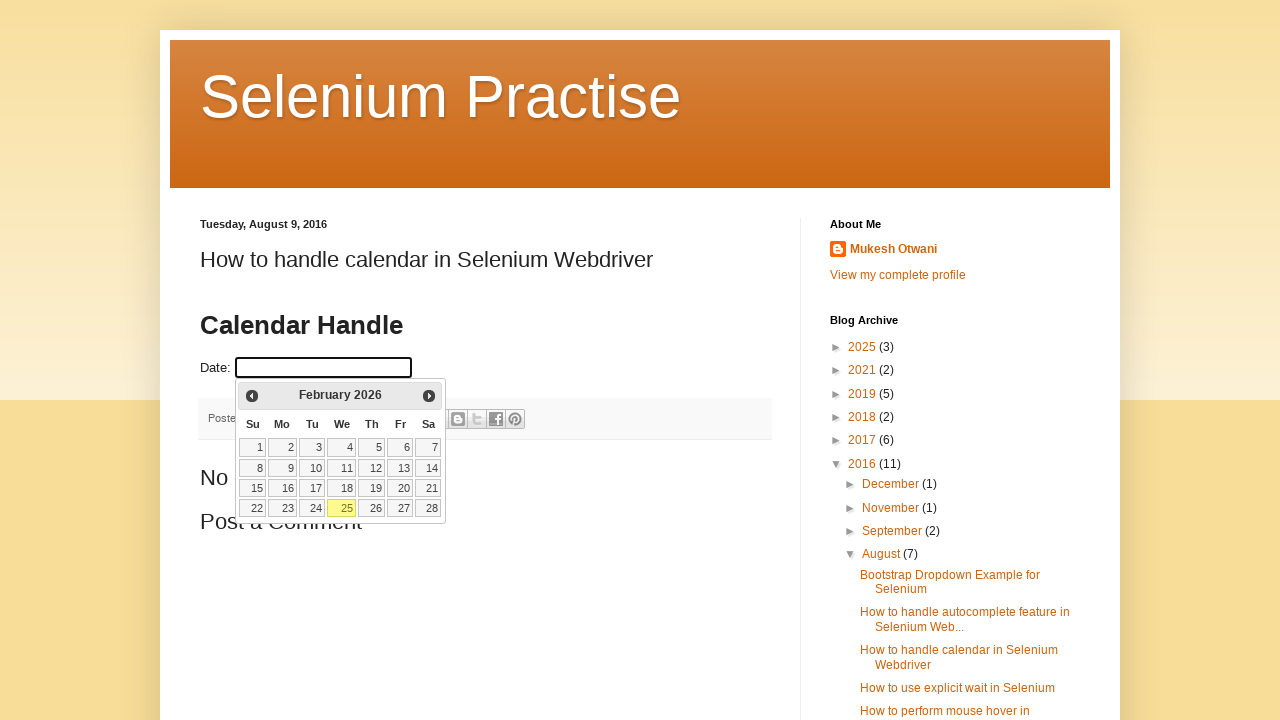

Retrieved all date cells from the calendar table
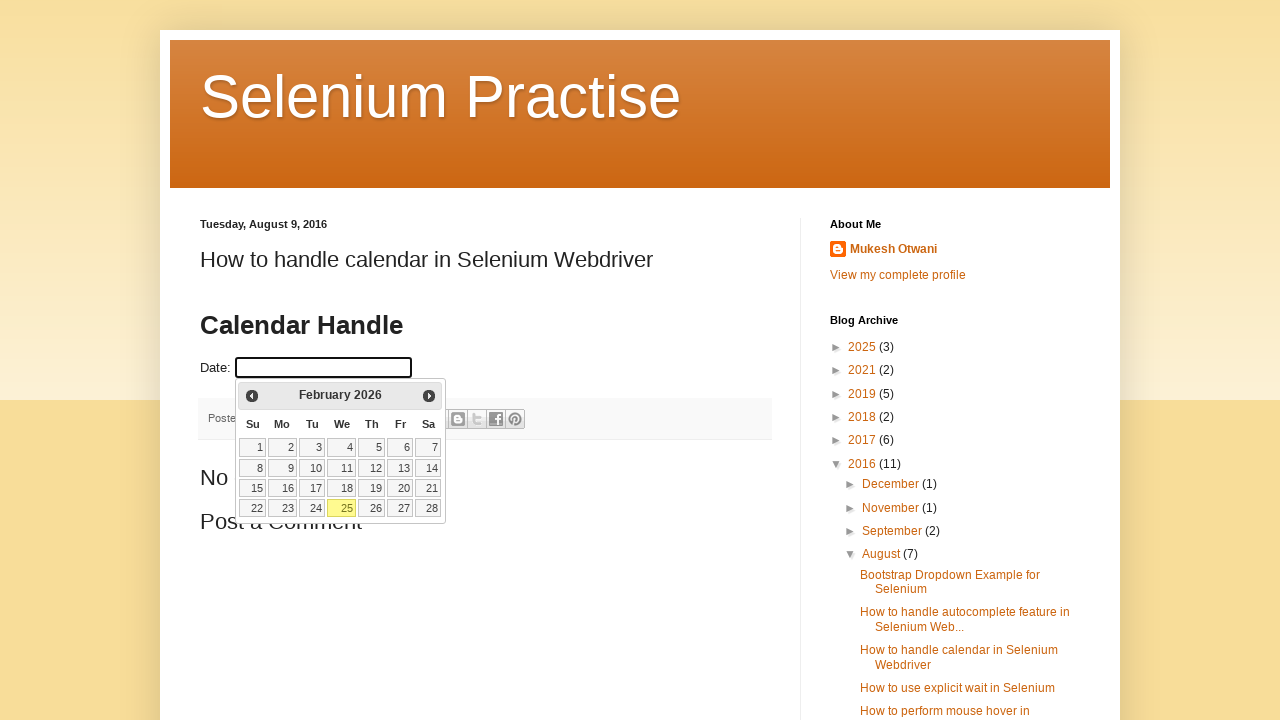

Found and clicked on date 28 in the calendar at (428, 508) on table.ui-datepicker-calendar td >> nth=27
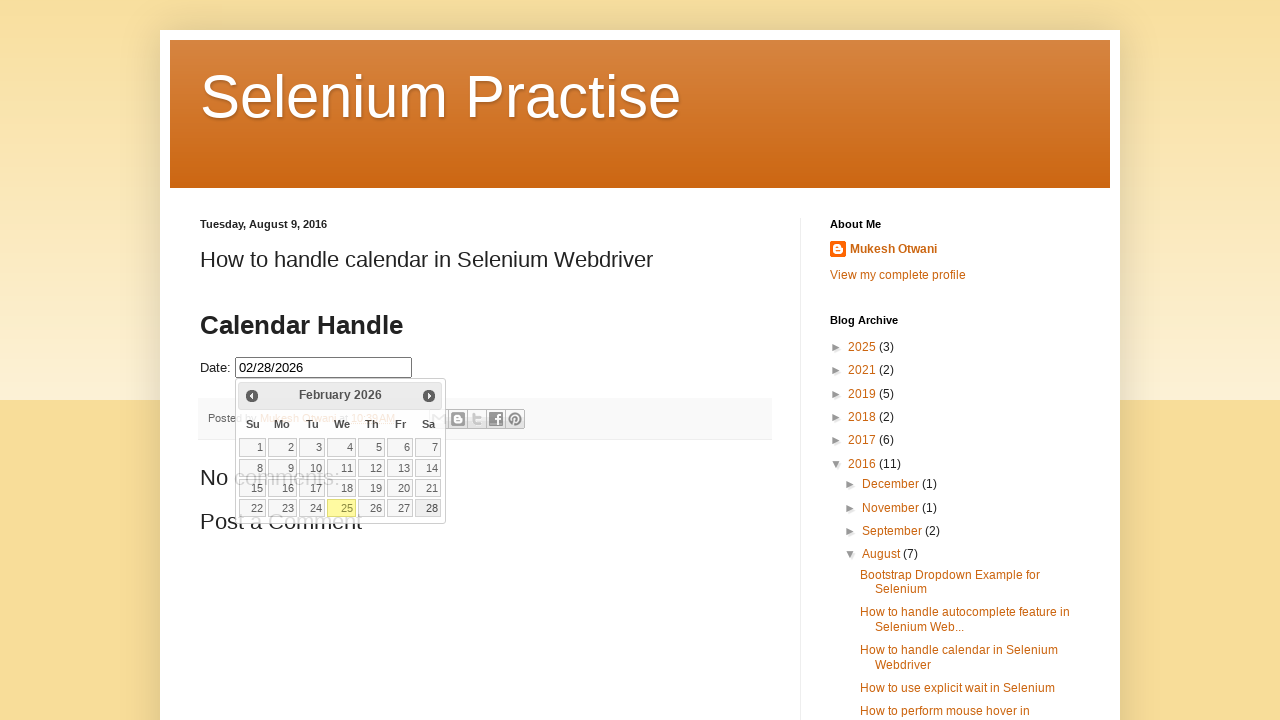

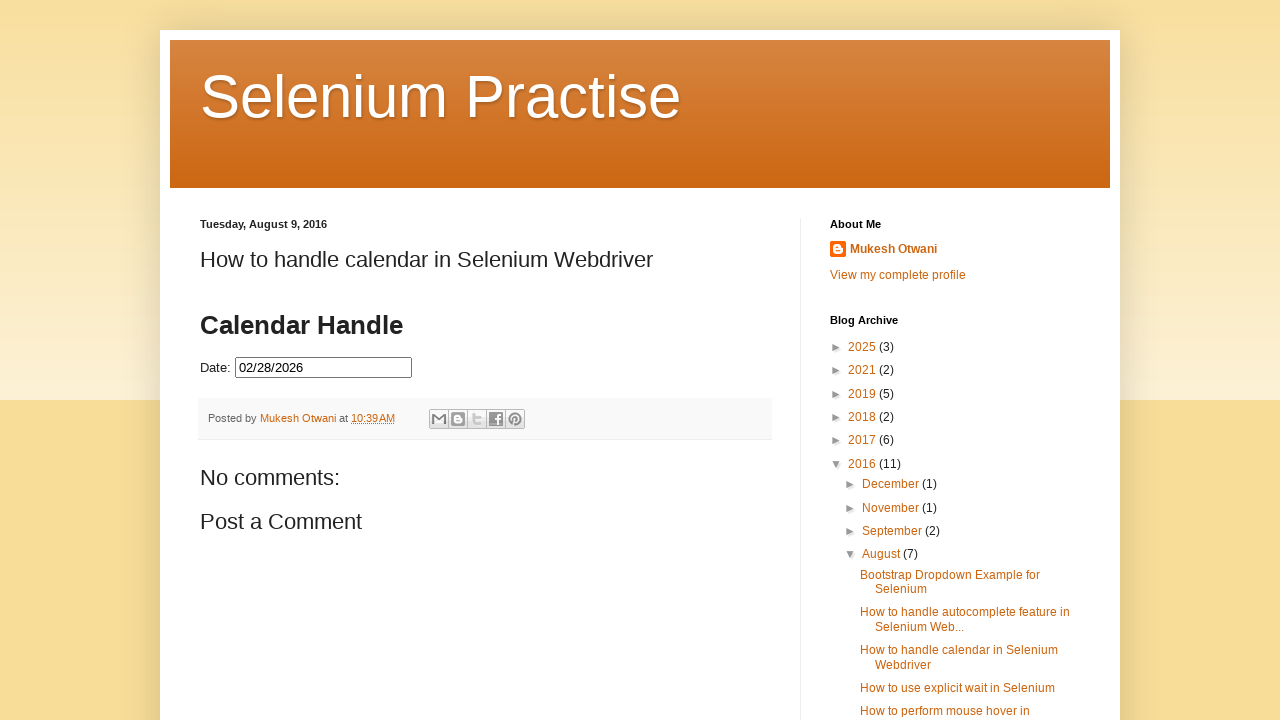